Tests modal dialog by opening it and then closing it using the close button

Starting URL: https://formy-project.herokuapp.com/modal

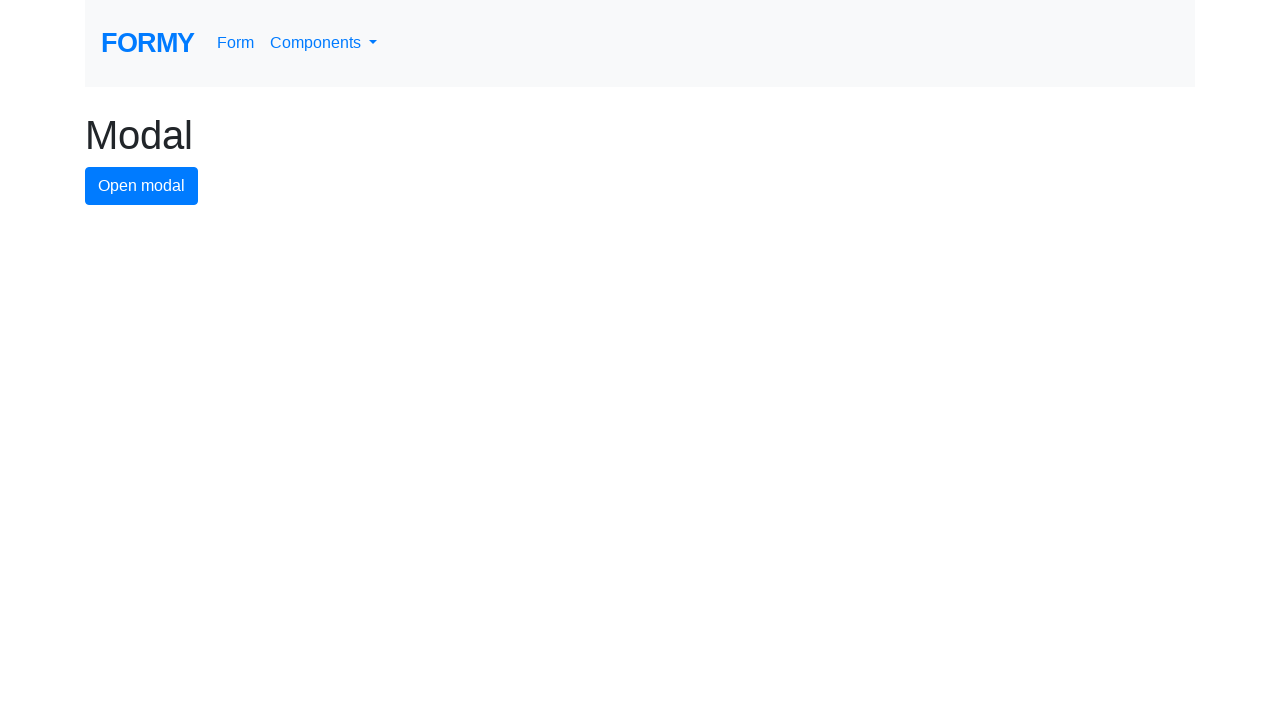

Clicked button to open modal dialog at (142, 186) on #modal-button
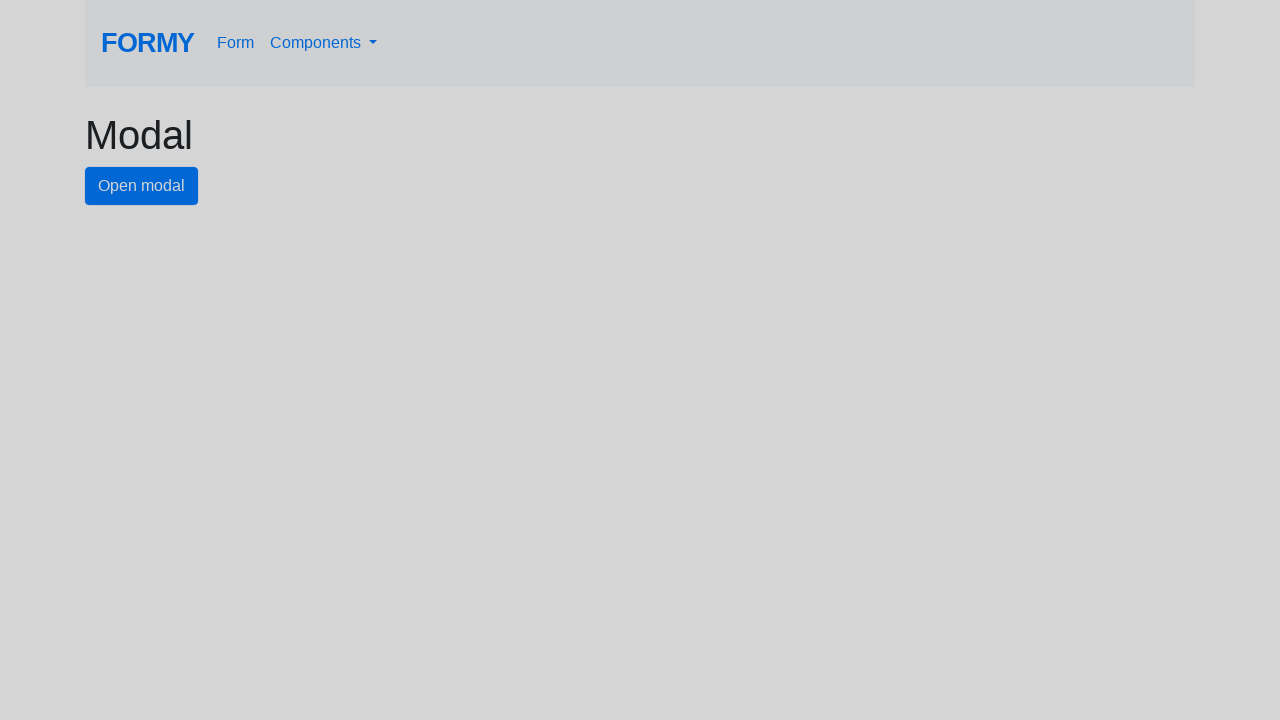

Clicked close button to close modal dialog at (782, 136) on #close-button
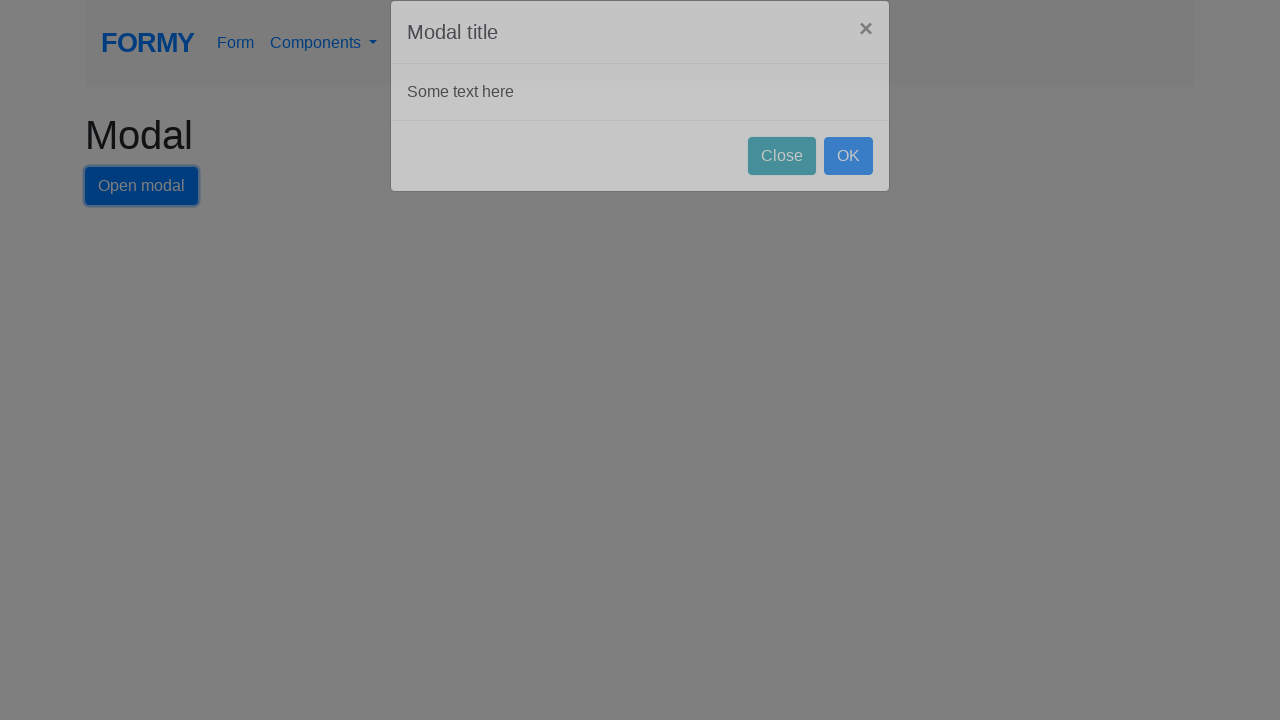

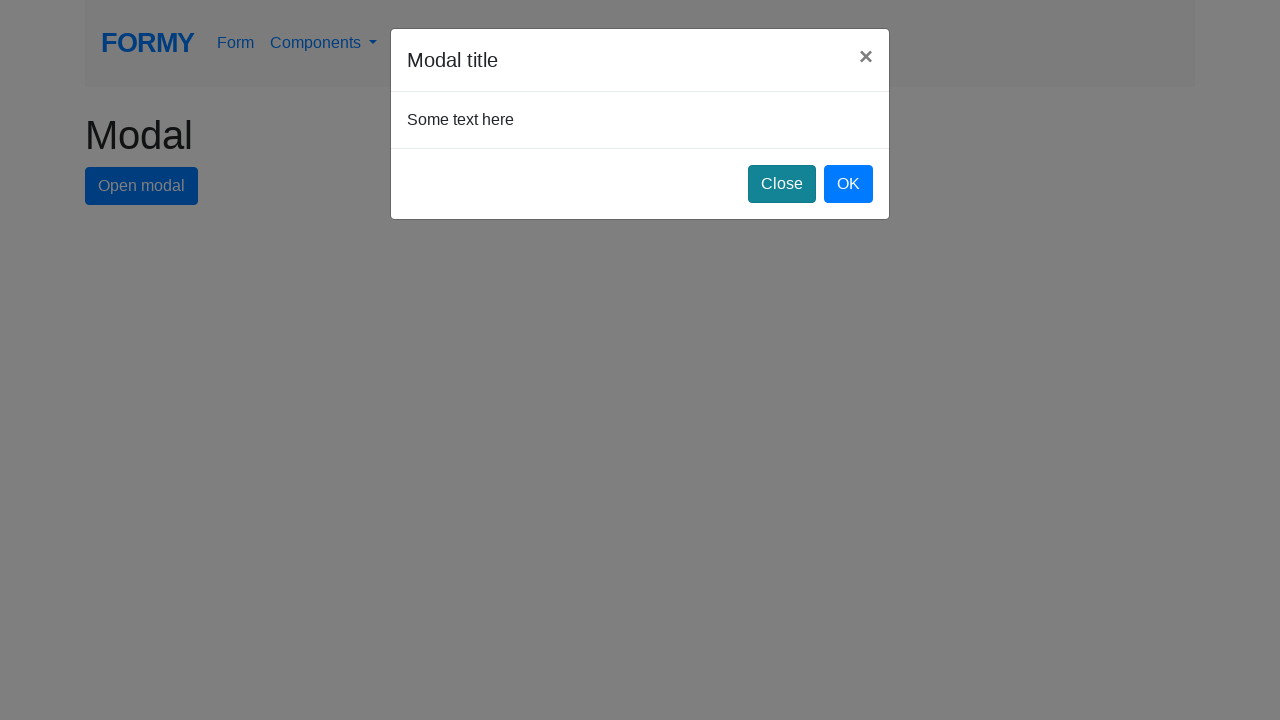